Tests that edits are saved when the input loses focus (blur event)

Starting URL: https://demo.playwright.dev/todomvc

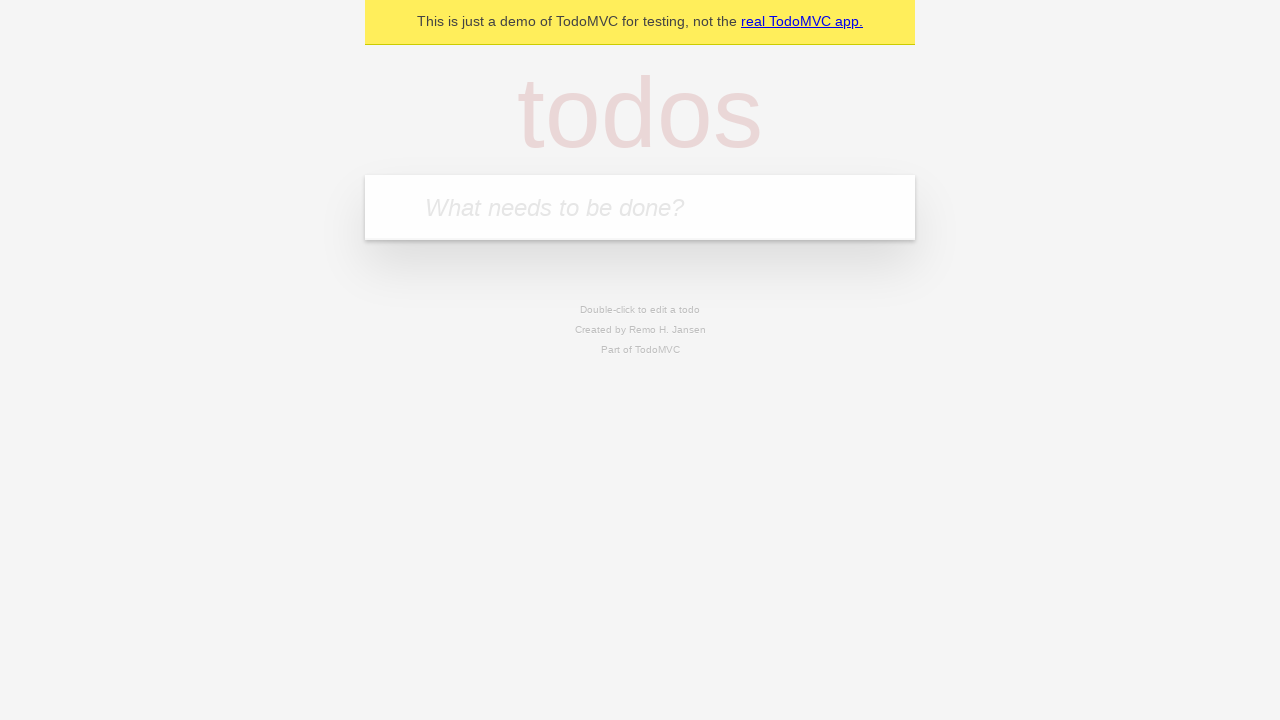

Filled todo input with 'buy some cheese' on internal:attr=[placeholder="What needs to be done?"i]
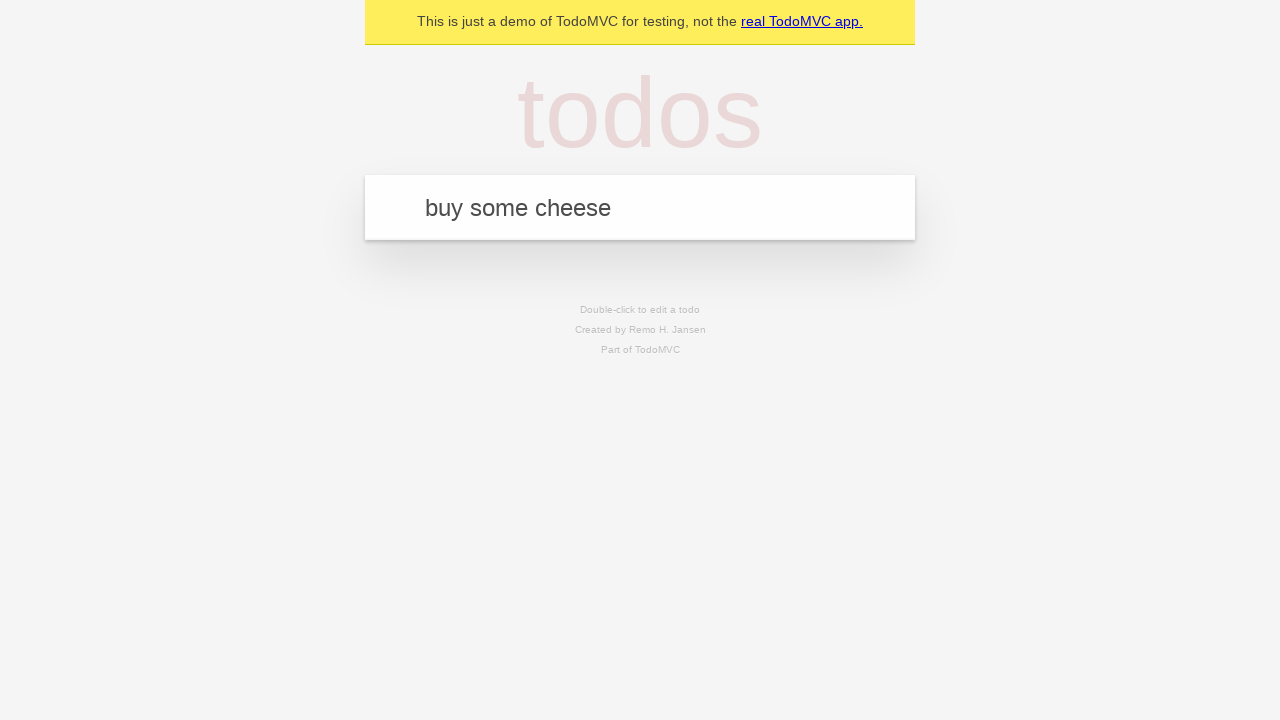

Pressed Enter to create first todo on internal:attr=[placeholder="What needs to be done?"i]
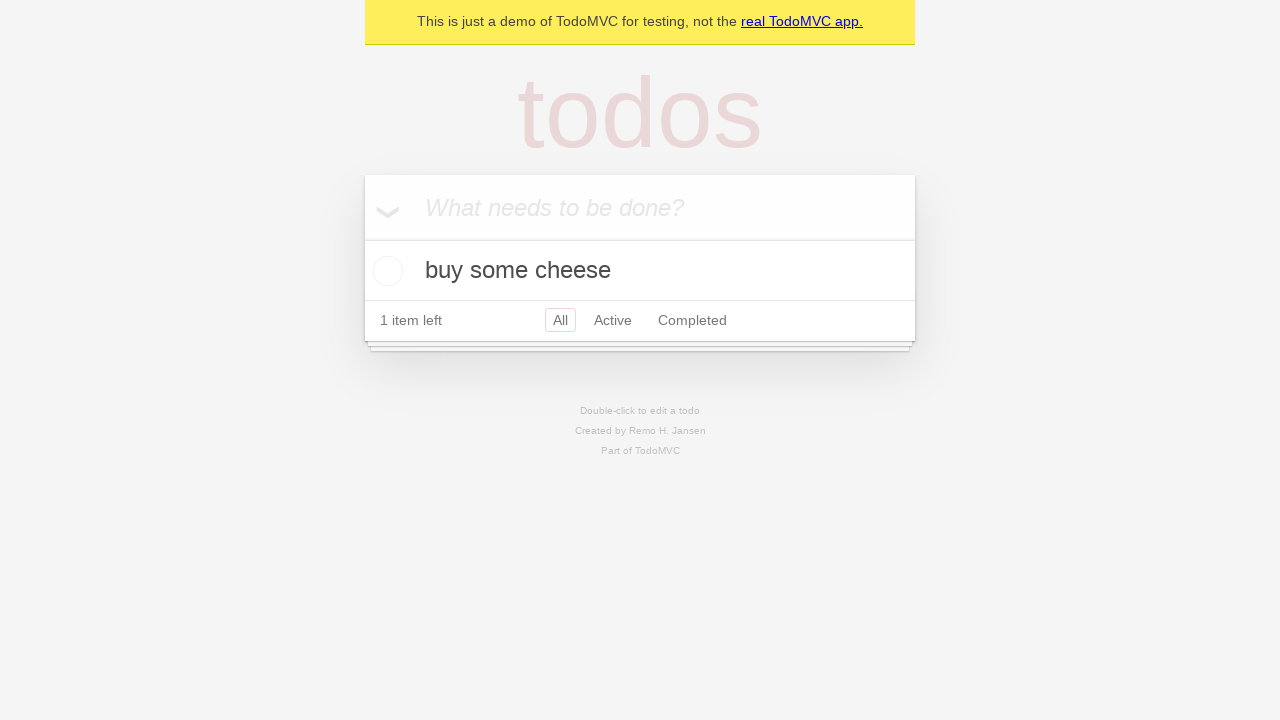

Filled todo input with 'feed the cat' on internal:attr=[placeholder="What needs to be done?"i]
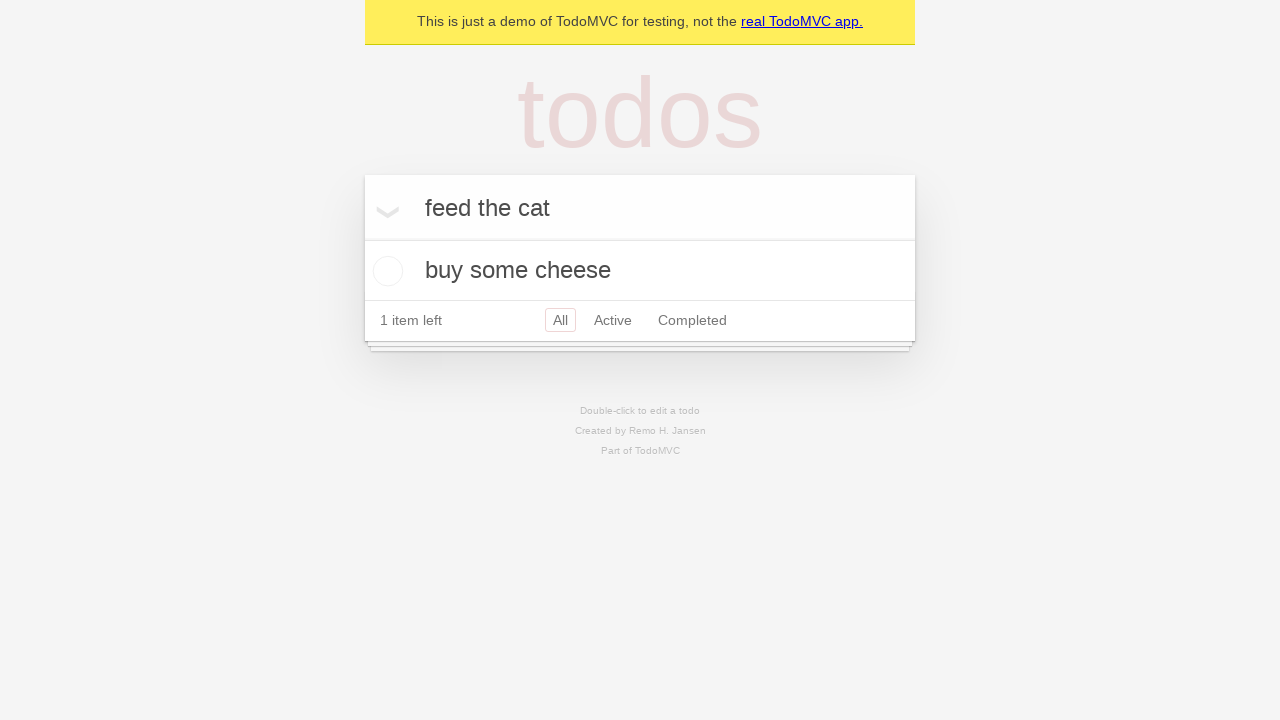

Pressed Enter to create second todo on internal:attr=[placeholder="What needs to be done?"i]
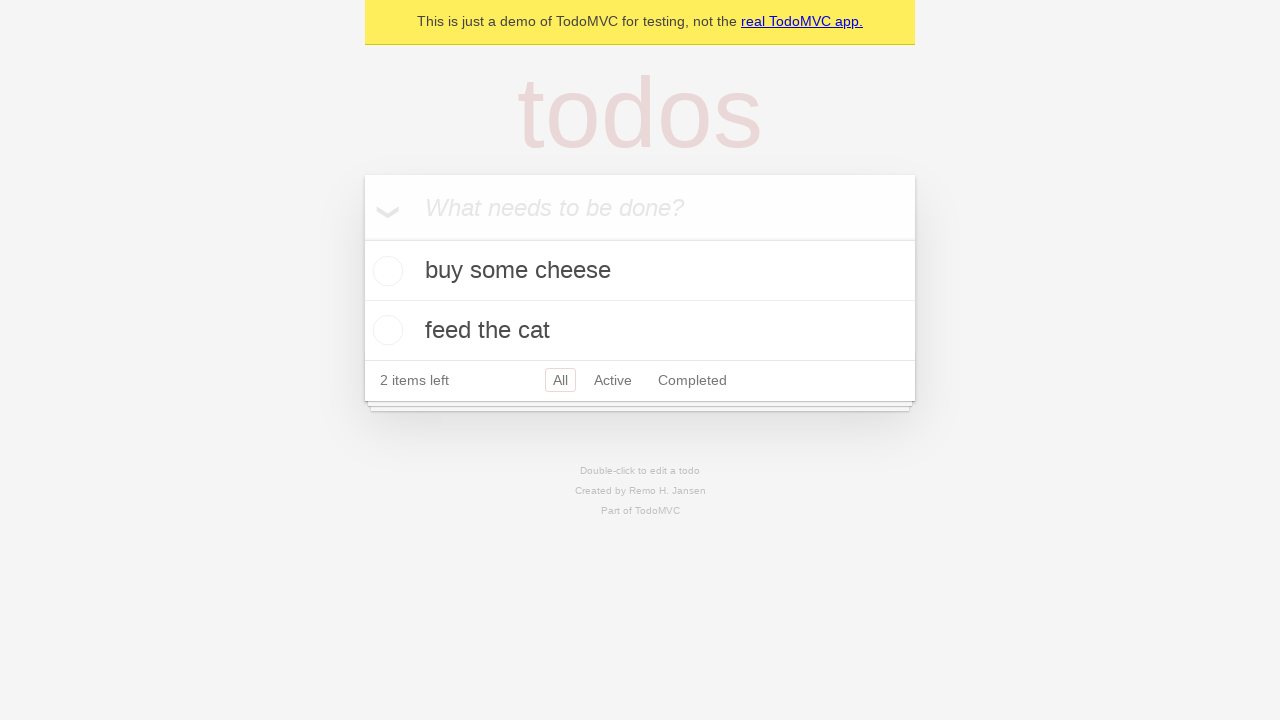

Filled todo input with 'book a doctors appointment' on internal:attr=[placeholder="What needs to be done?"i]
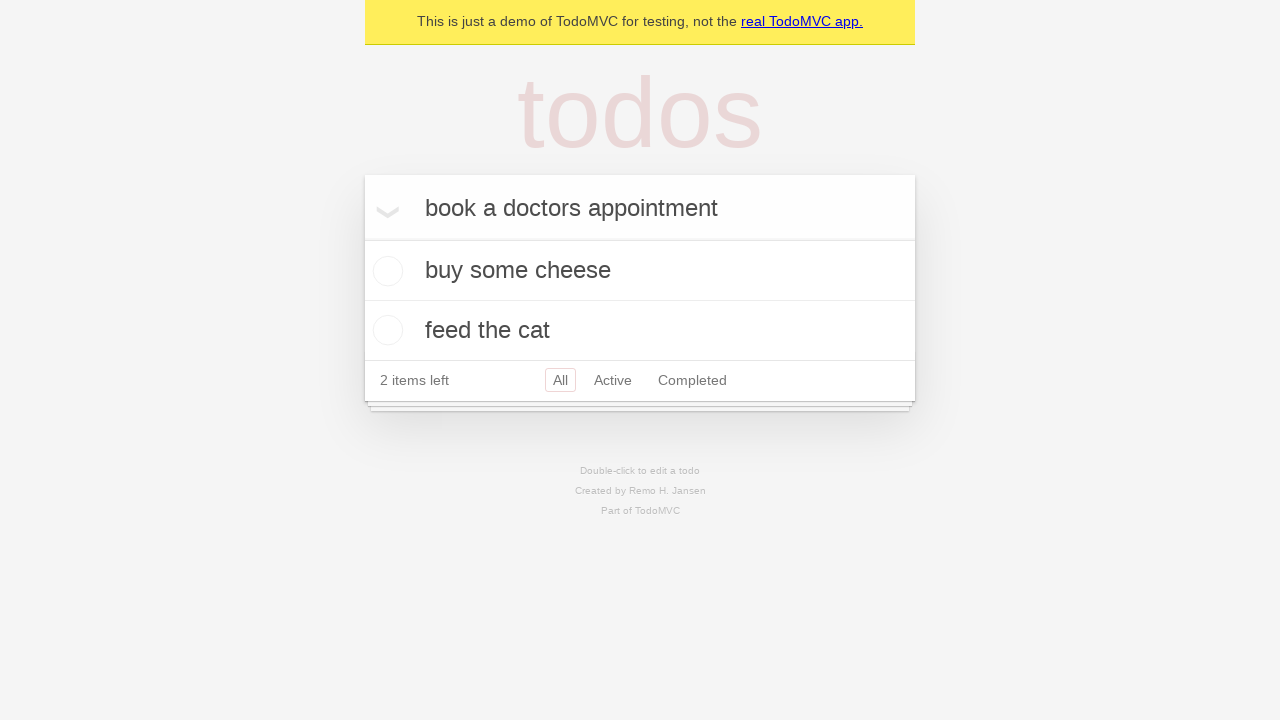

Pressed Enter to create third todo on internal:attr=[placeholder="What needs to be done?"i]
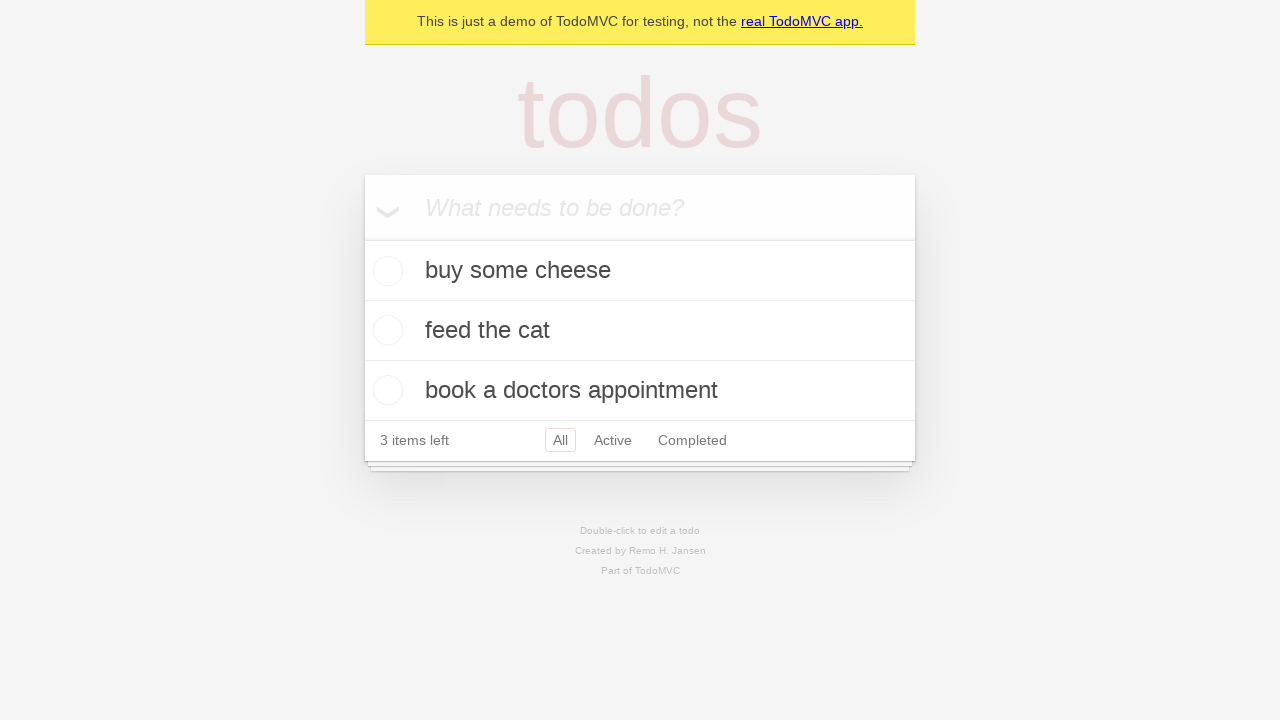

Waited for todo items to be rendered
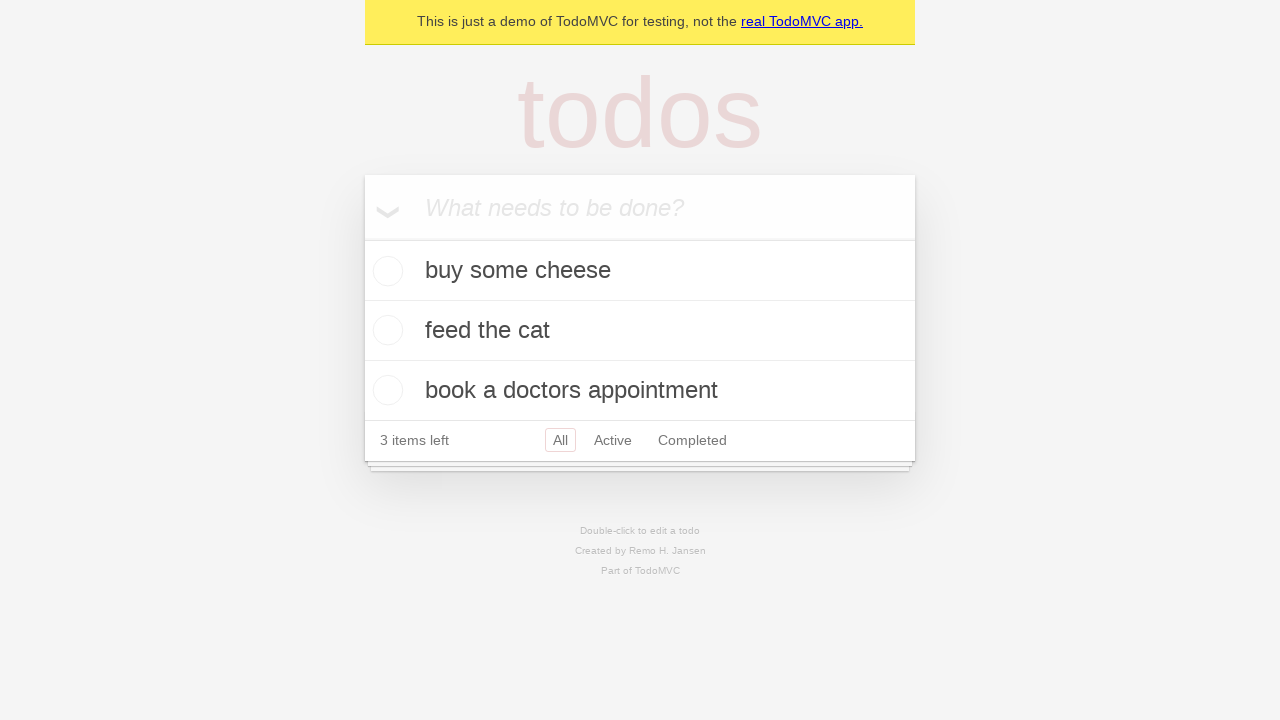

Located all todo items
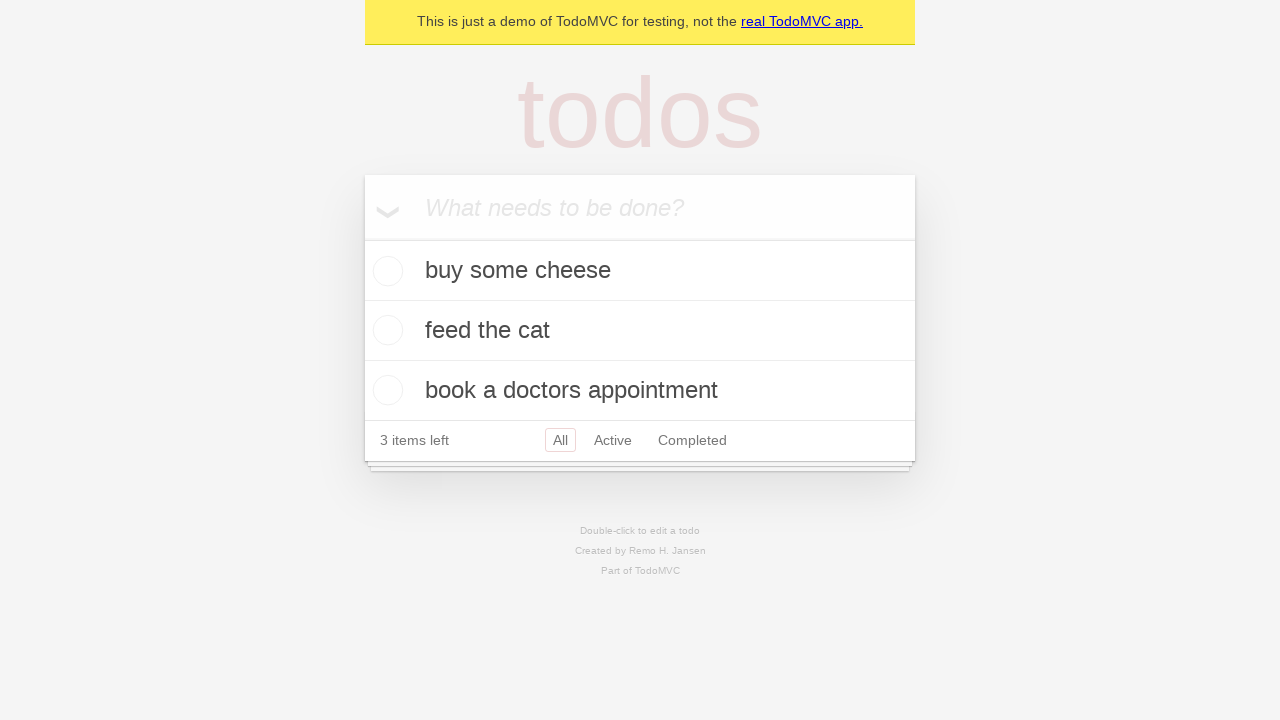

Double-clicked second todo item to enter edit mode at (640, 331) on internal:testid=[data-testid="todo-item"s] >> nth=1
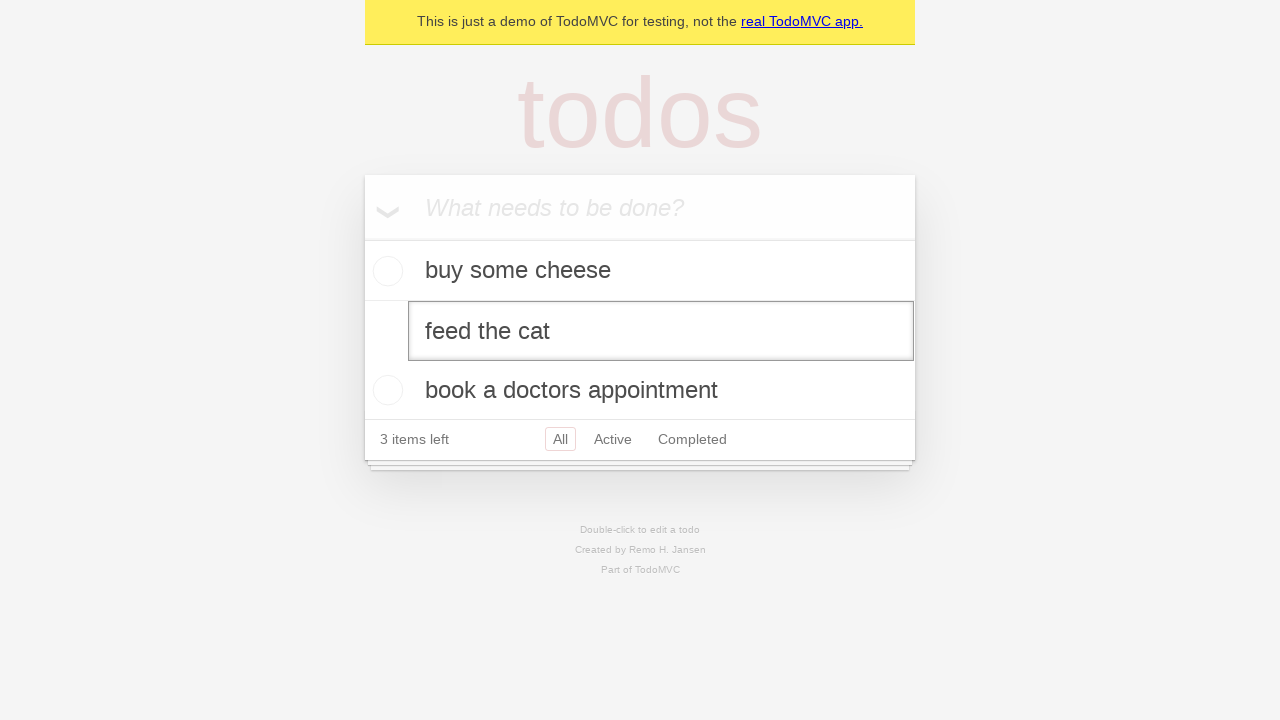

Edited second todo text to 'buy some sausages' on internal:testid=[data-testid="todo-item"s] >> nth=1 >> internal:role=textbox[nam
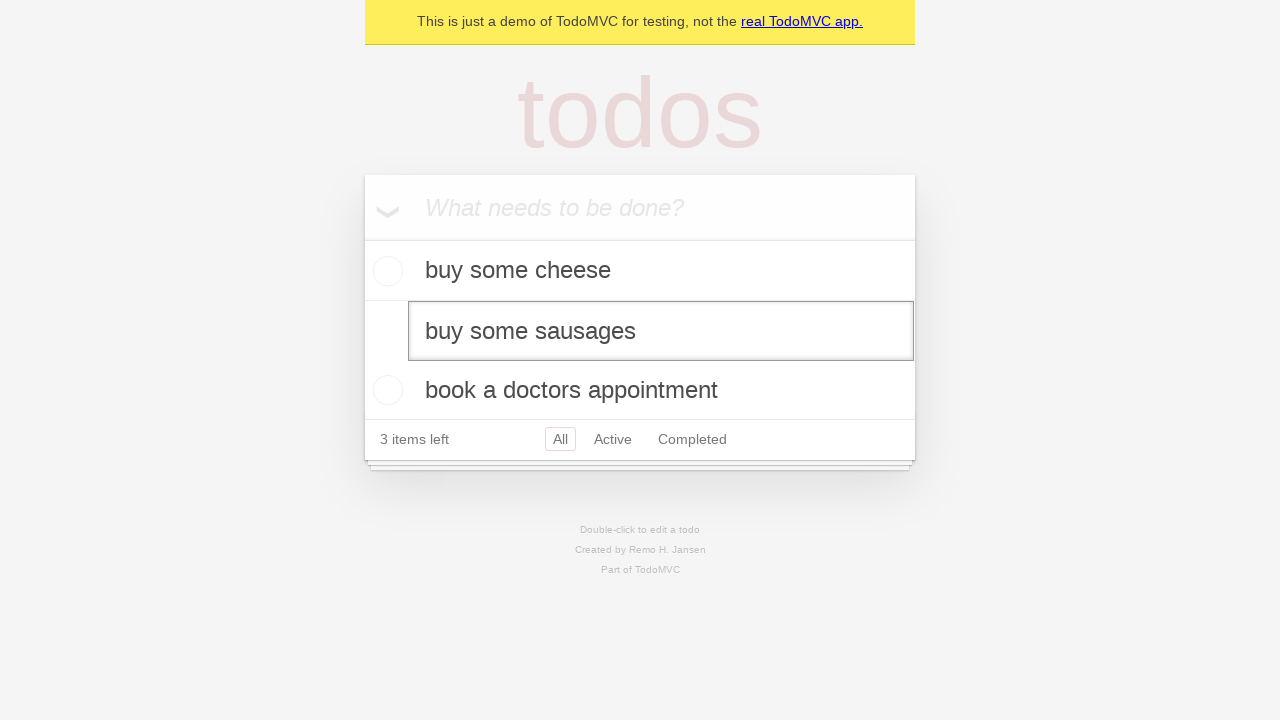

Dispatched blur event to trigger save on edit input
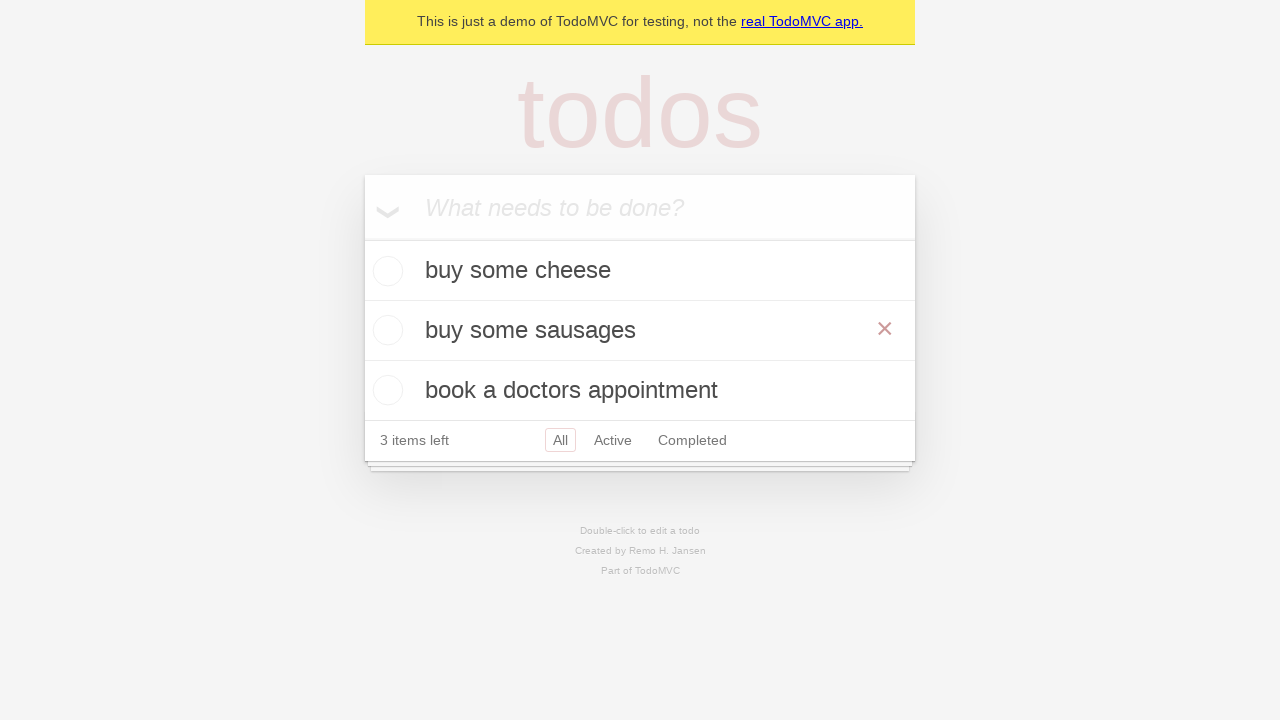

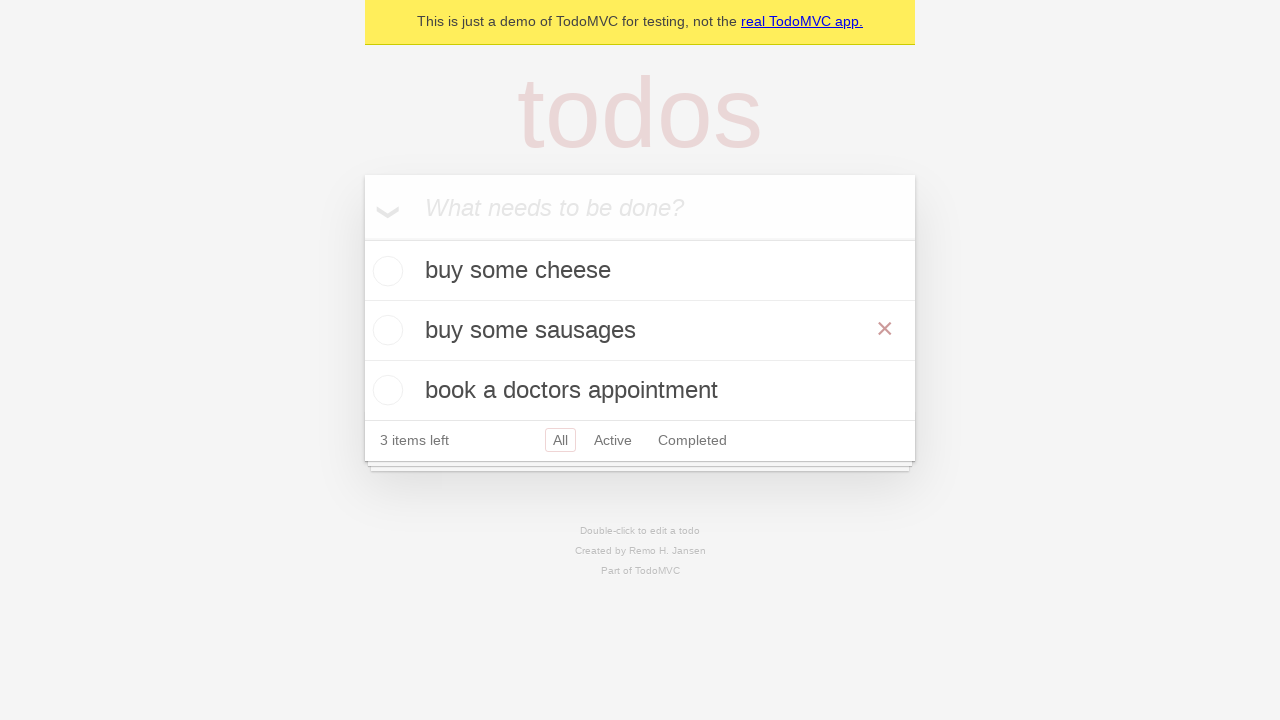